Tests dropdown functionality by navigating to the dropdown page and selecting different options from a dropdown menu

Starting URL: http://the-internet.herokuapp.com/

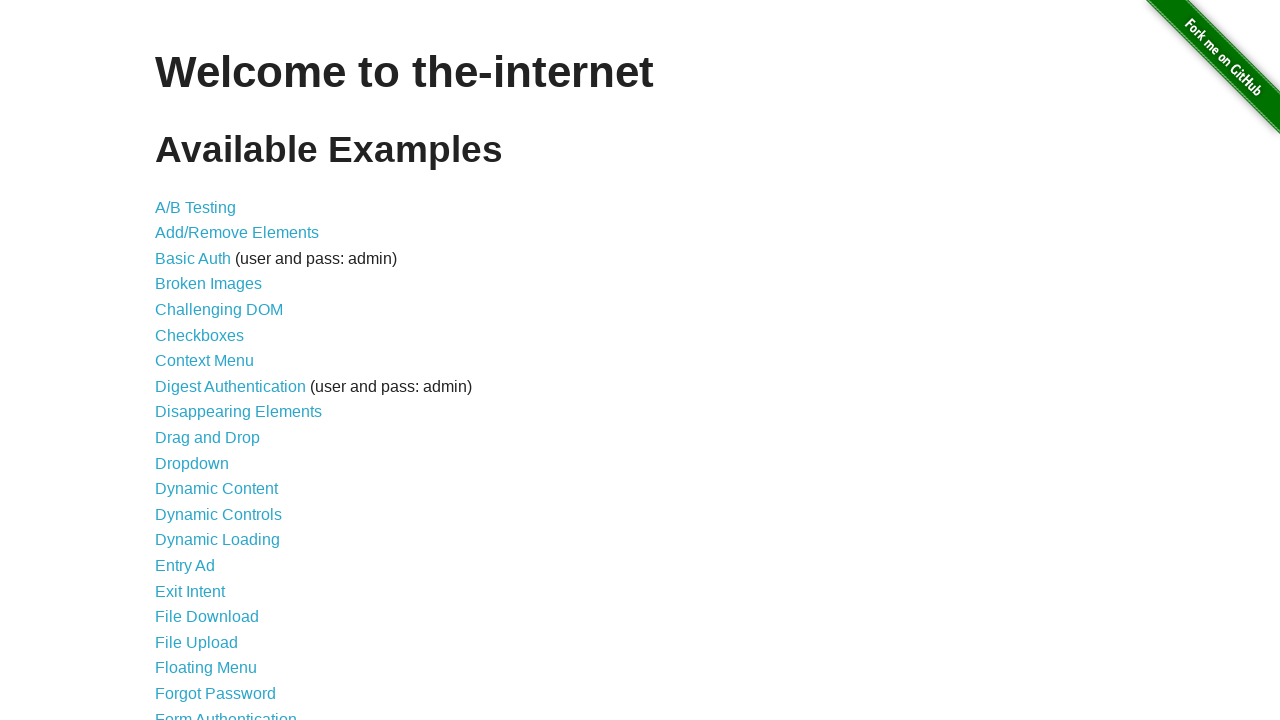

Clicked on dropdown link to navigate to dropdown page at (192, 463) on a[href*='dropdown']
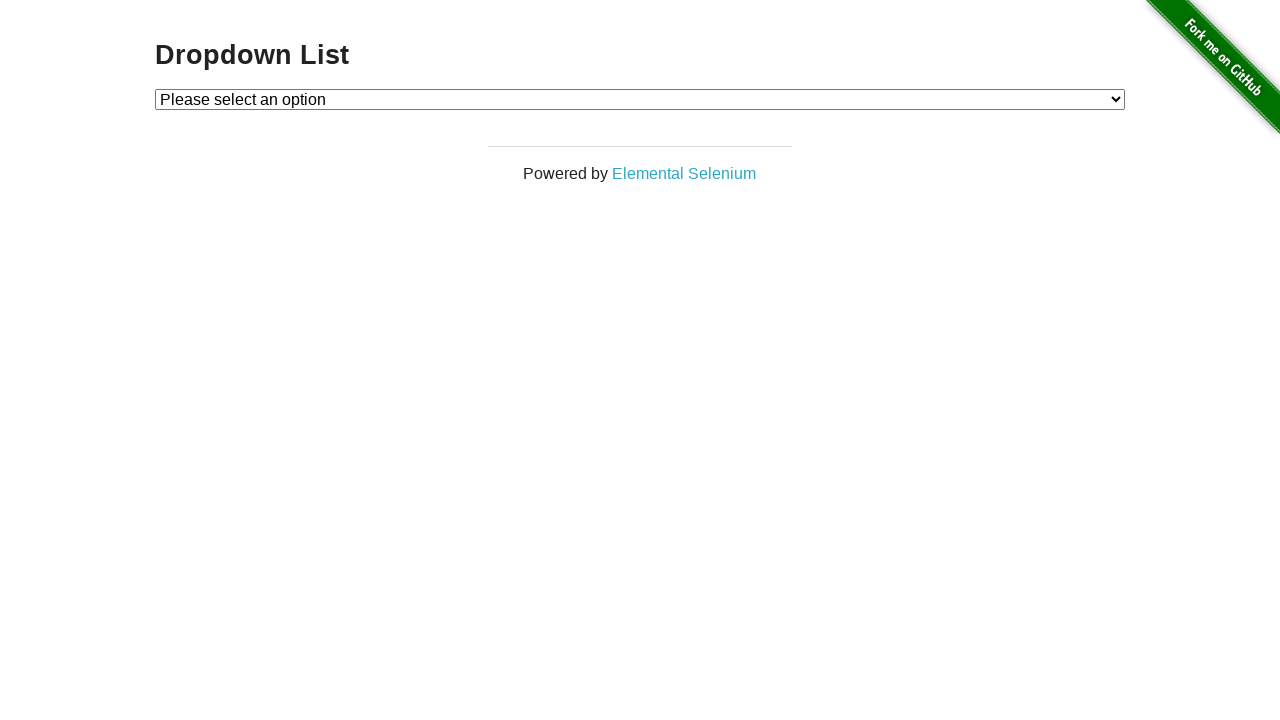

Selected first option (index 1) from dropdown menu on #dropdown
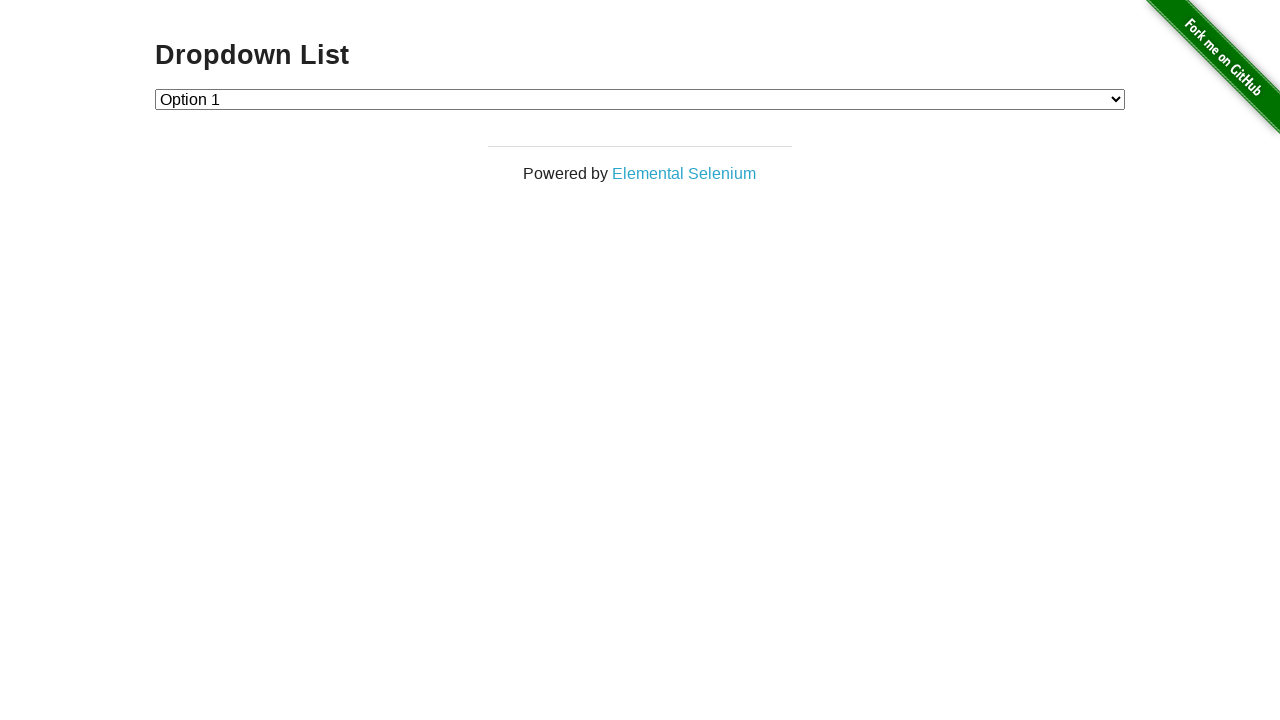

Selected second option (index 2) from dropdown menu on #dropdown
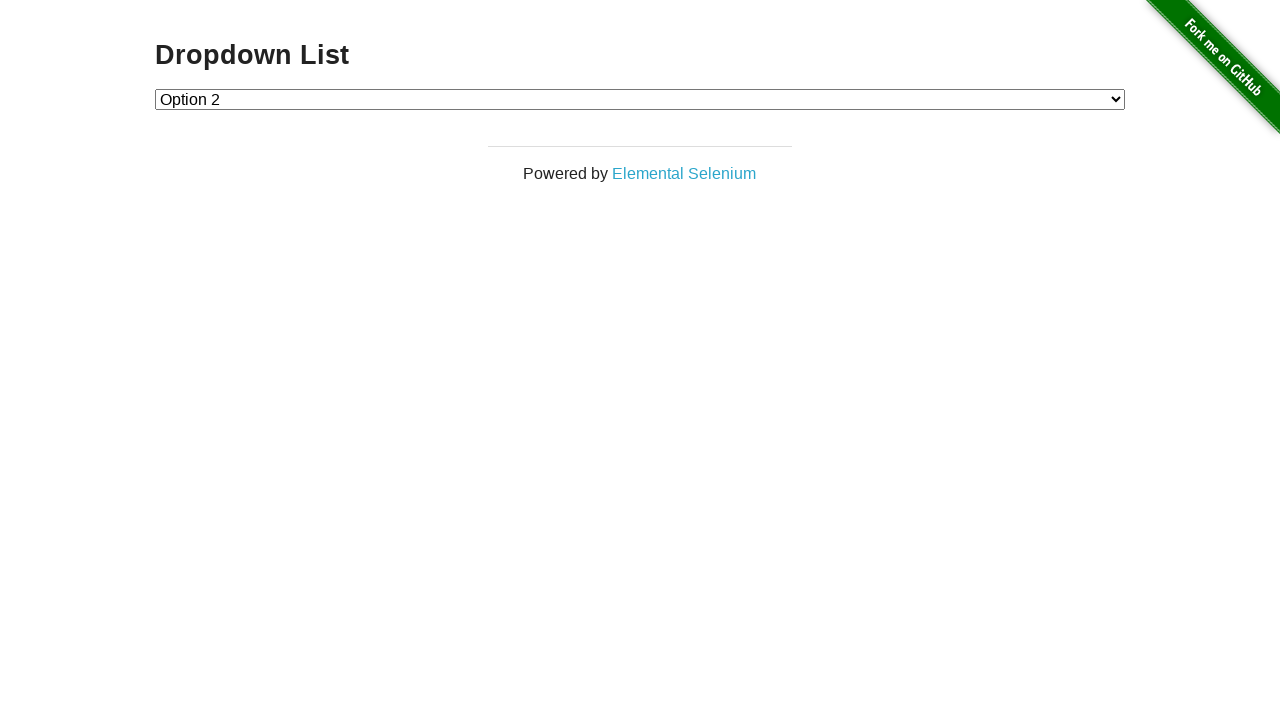

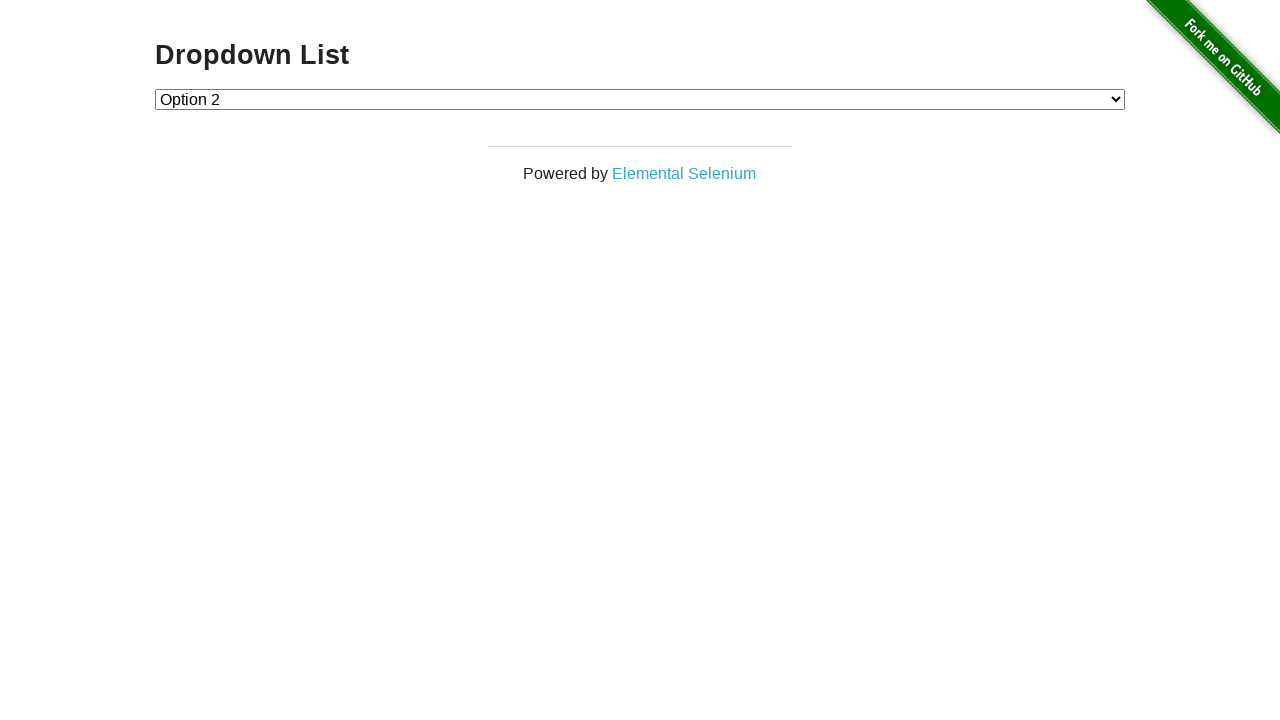